Tests a registration form by filling in the first name and last name fields on a demo automation testing site.

Starting URL: http://demo.automationtesting.in/Register.html

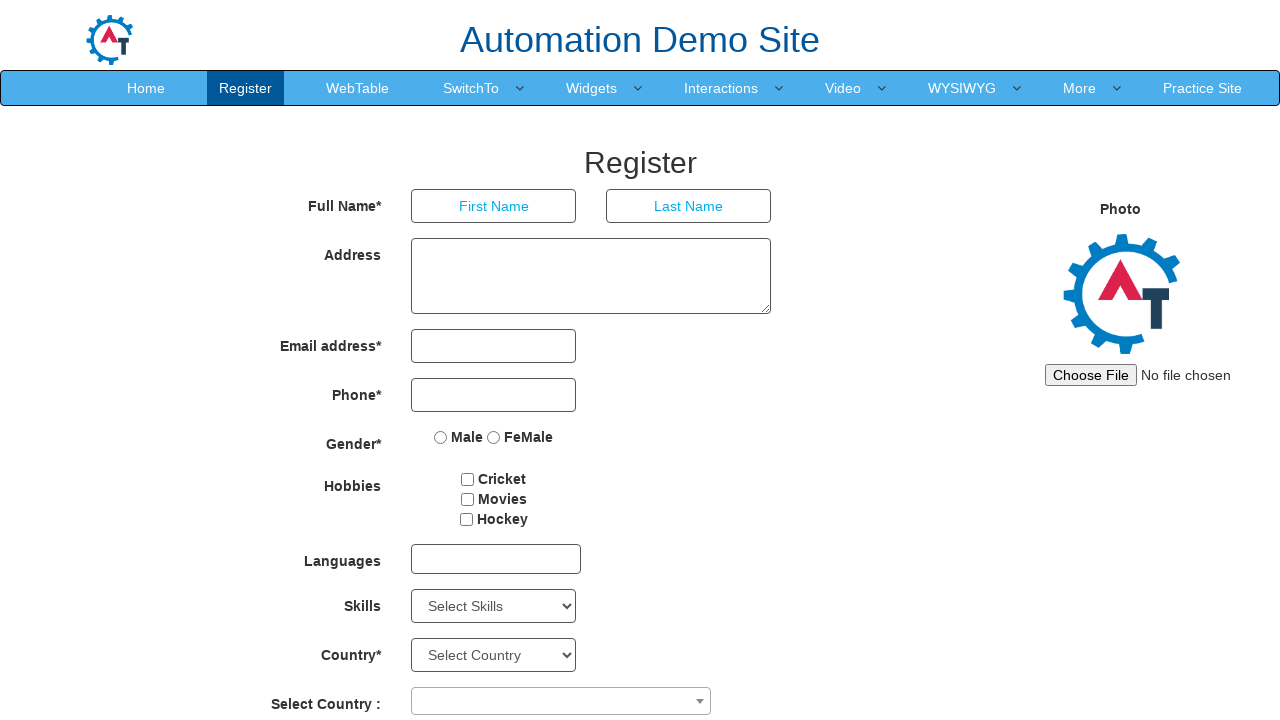

Filled first name field with 'Ram' on input[placeholder='First Name']
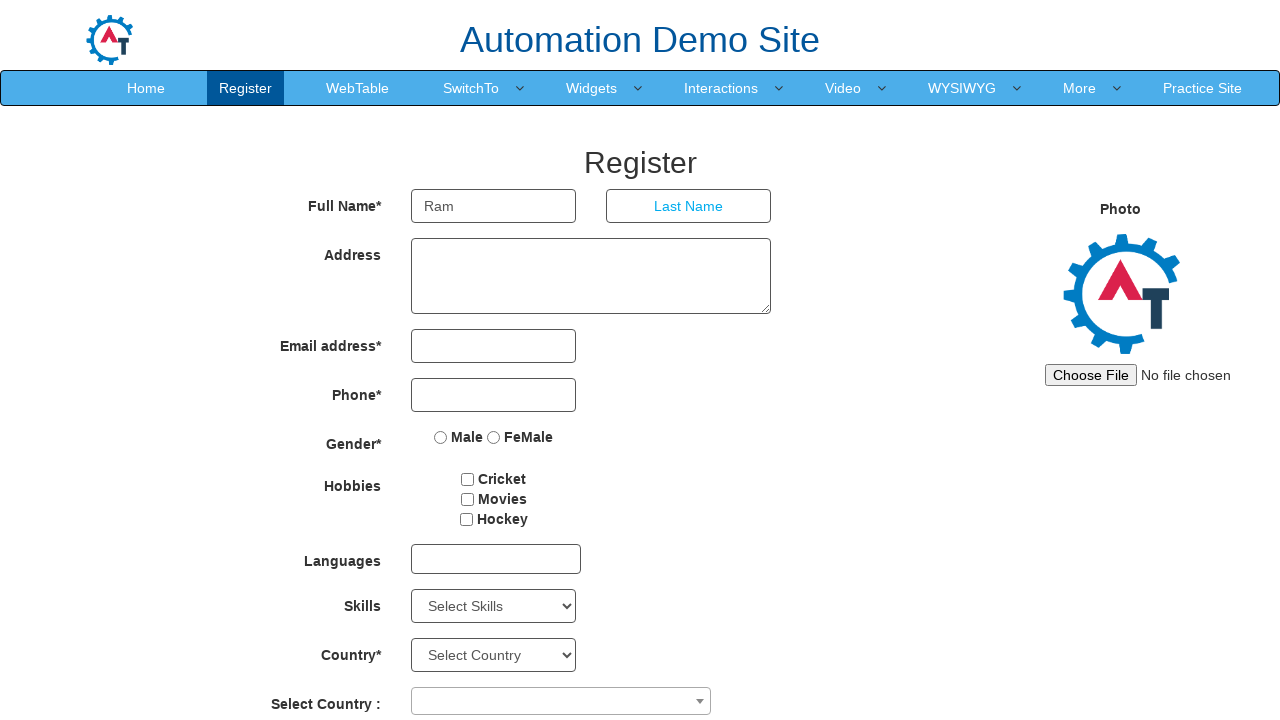

Filled last name field with 'sharma' on input[placeholder='Last Name']
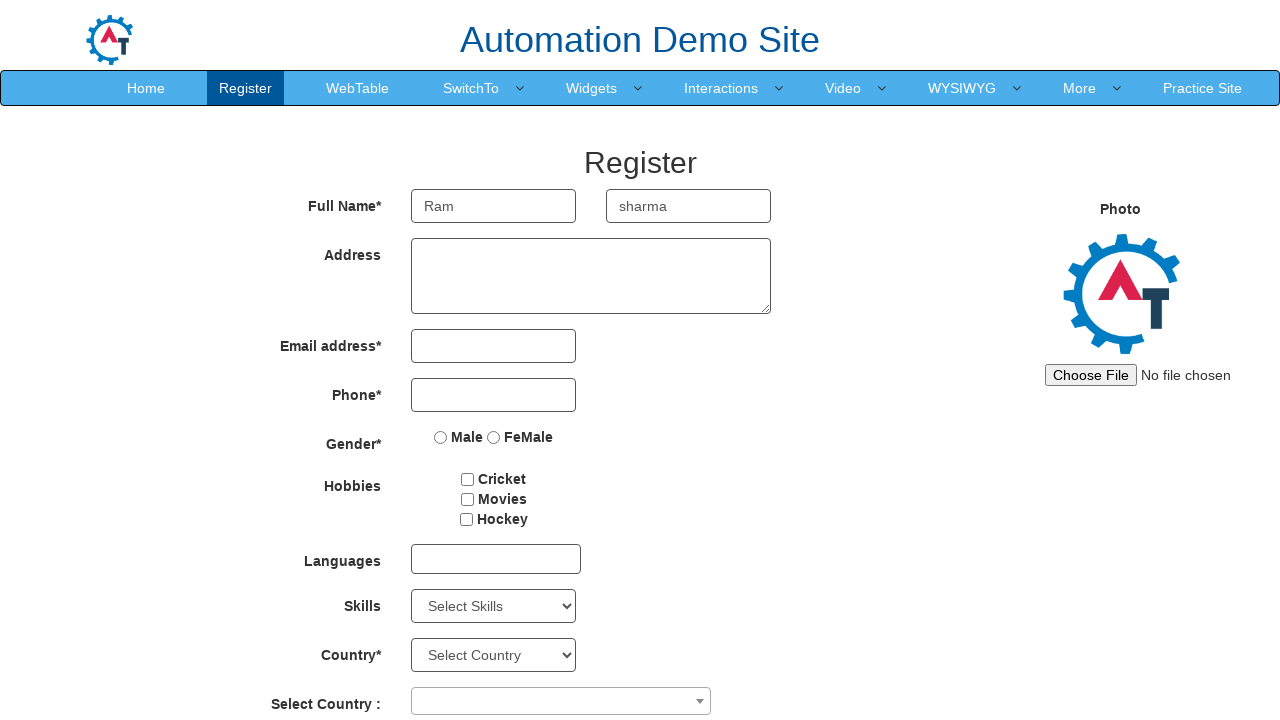

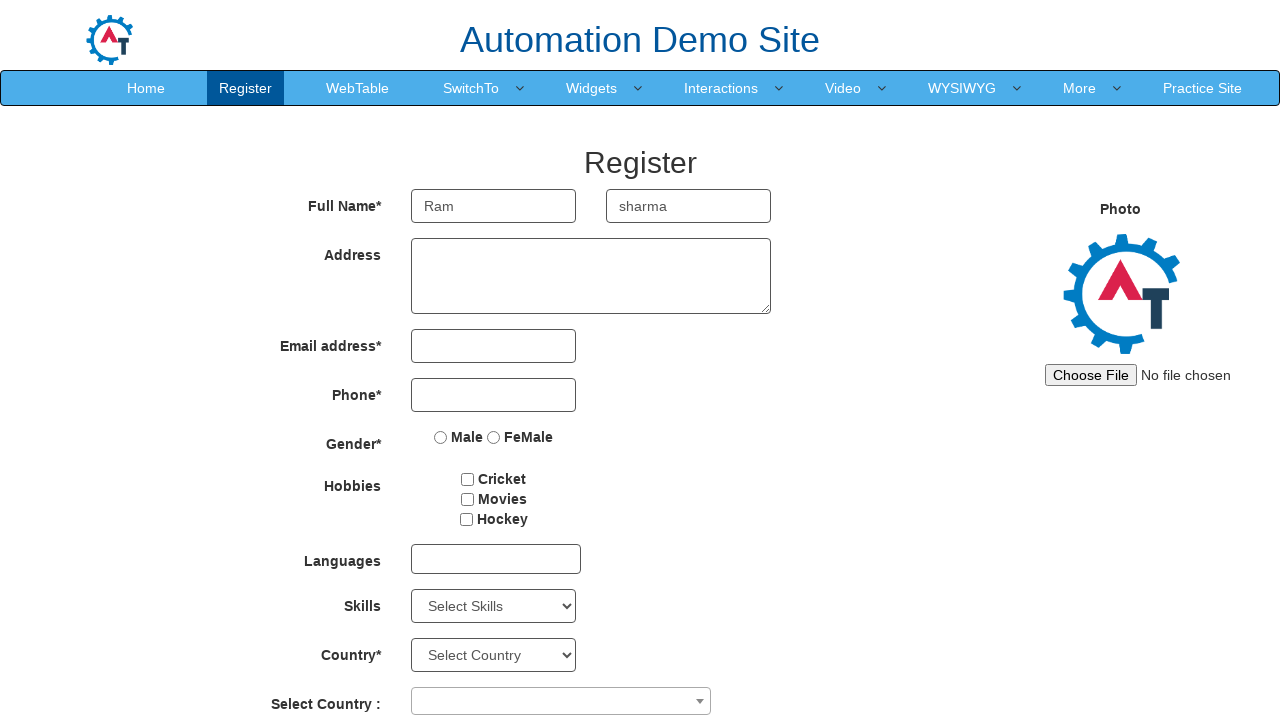